Tests the progress bar widget by starting it, stopping at 33%, verifying it holds, then running to 100% and resetting.

Starting URL: https://demoqa.com/

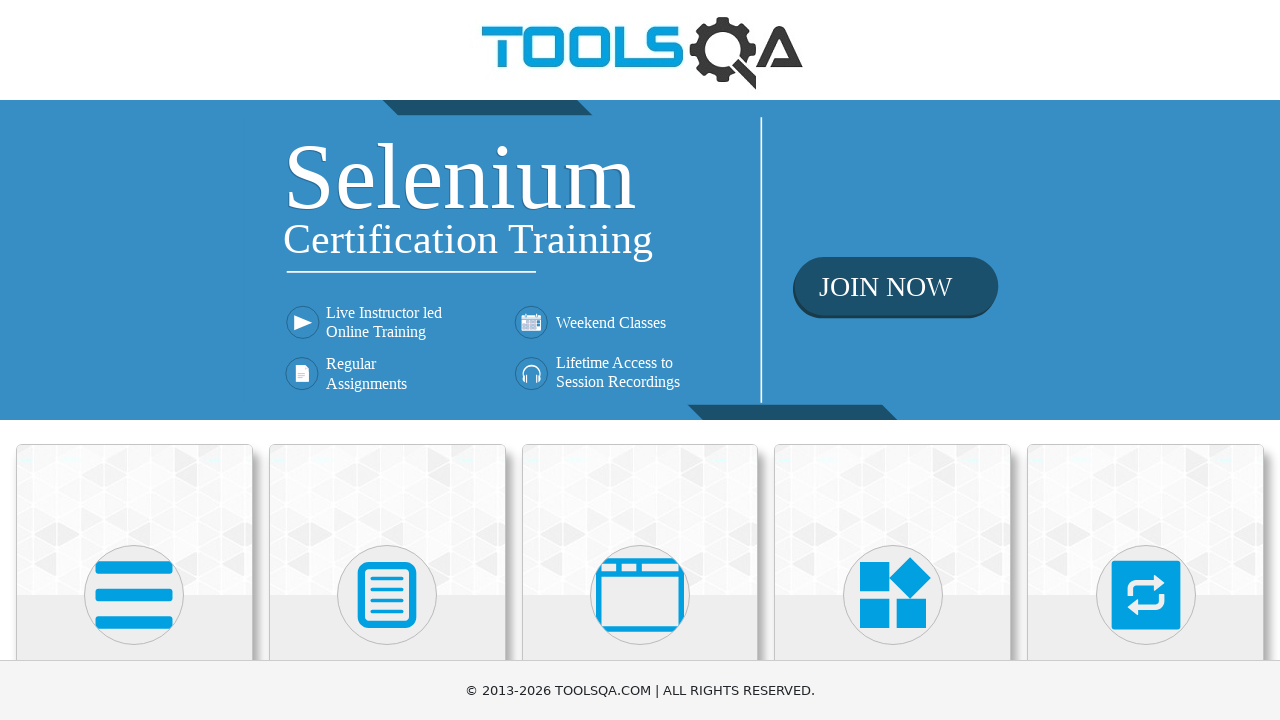

Clicked Widgets menu at (893, 360) on internal:text="Widgets"i
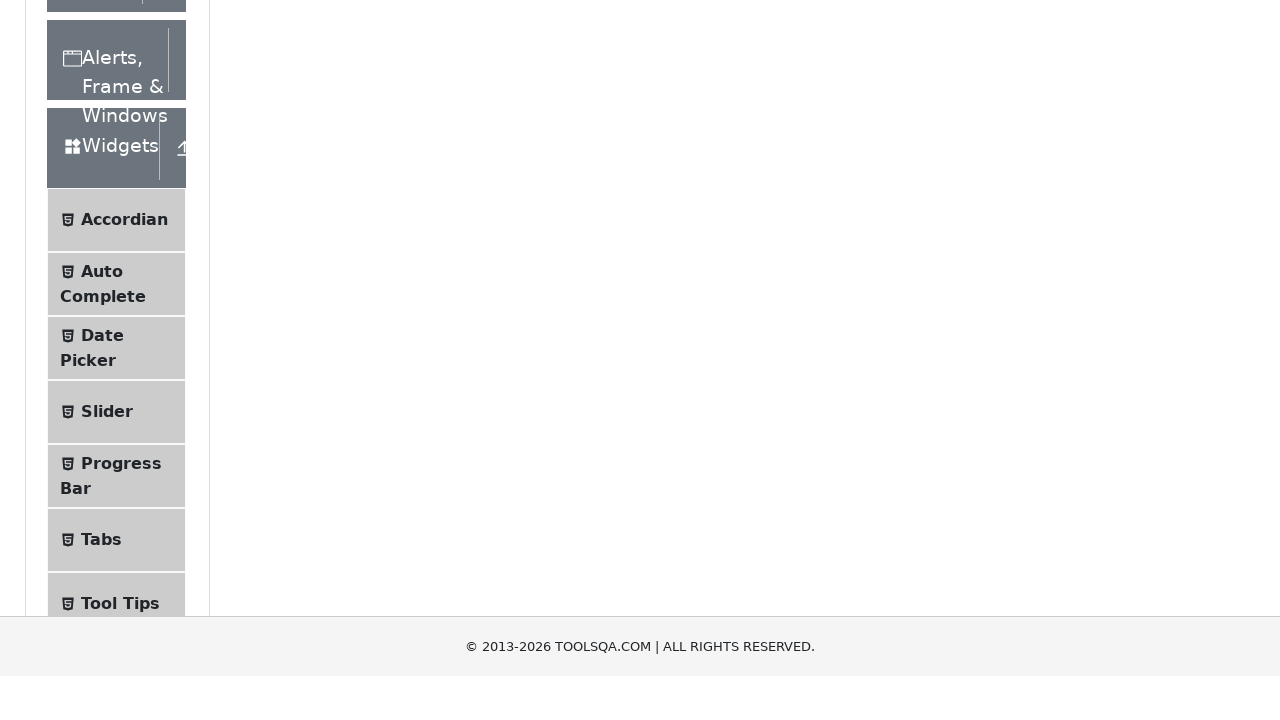

Clicked Progress Bar widget at (116, 131) on li >> internal:has-text="Progress Bar"i
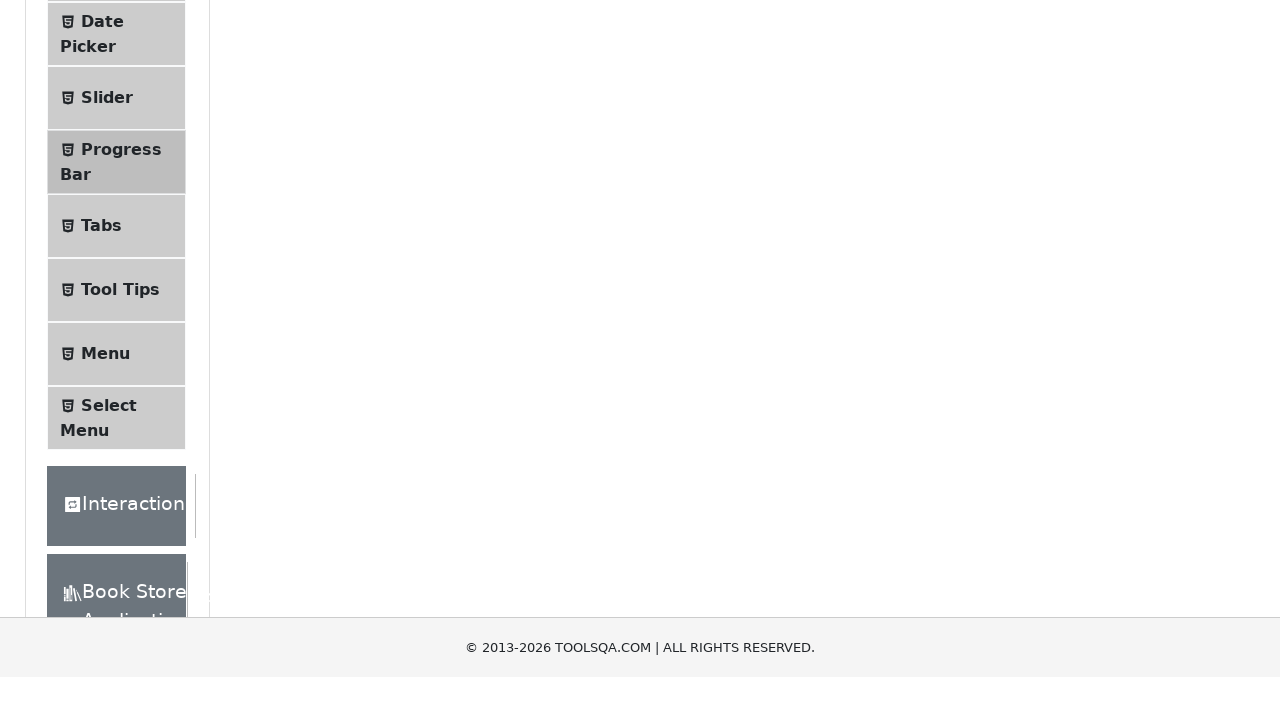

Started the progress bar at (266, 221) on #startStopButton
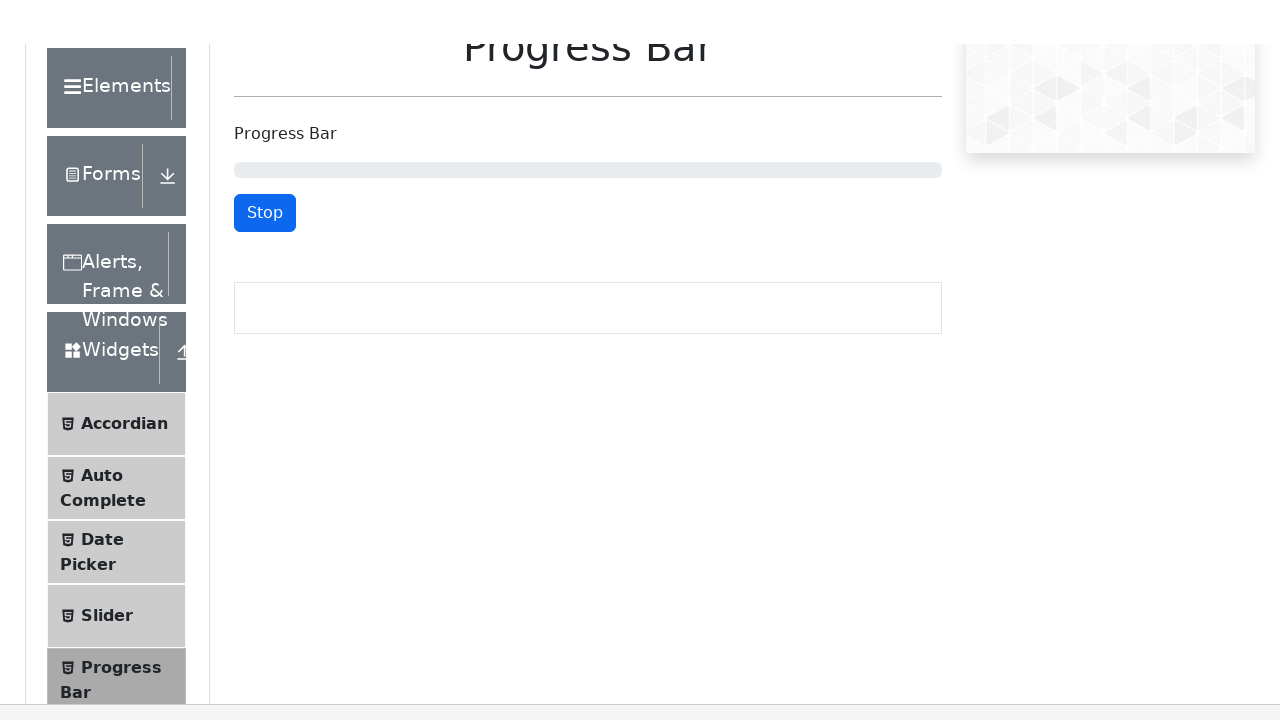

Waited 1.5 seconds for progress bar to reach ~33%
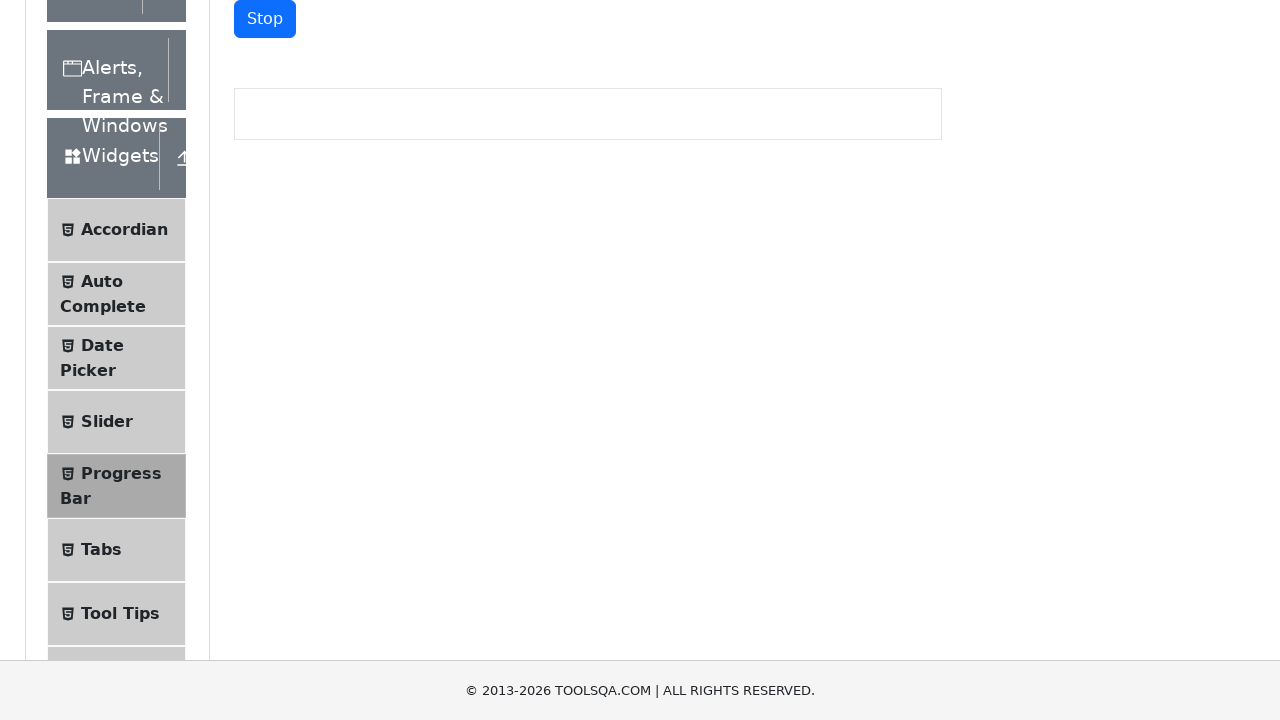

Stopped progress bar at approximately 33% at (265, 19) on #startStopButton
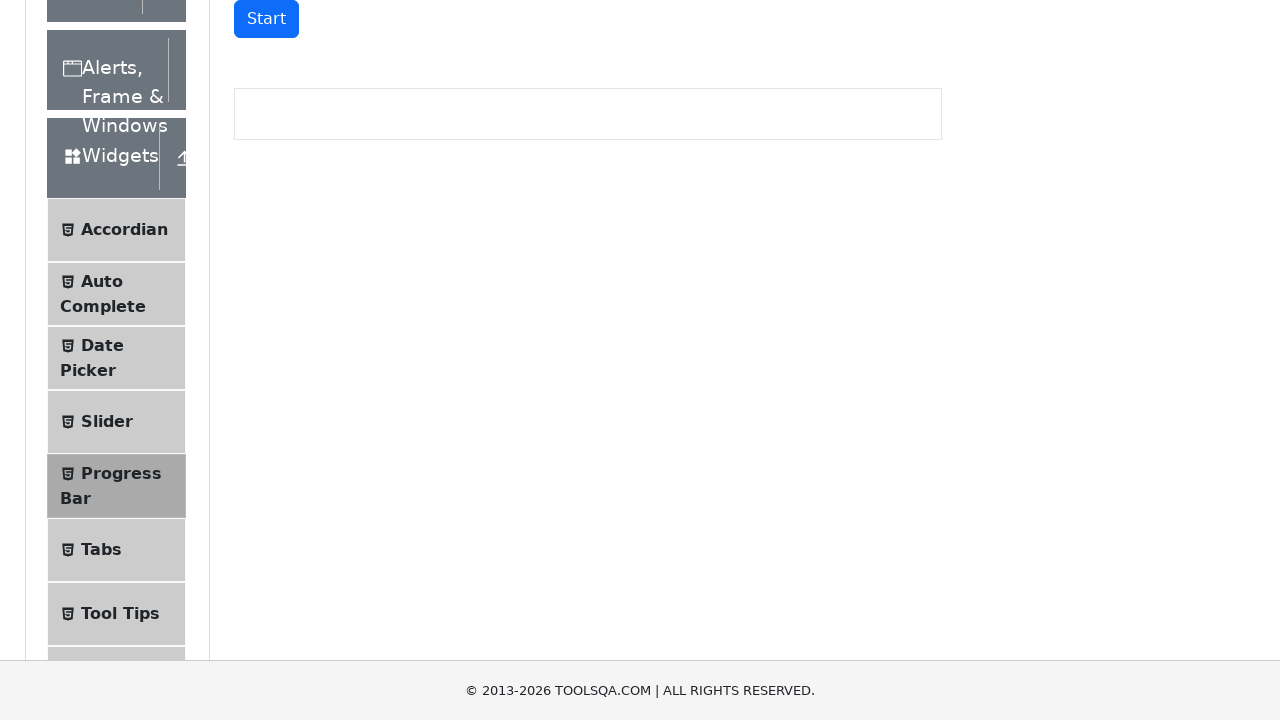

Waited 2 seconds while progress bar was paused
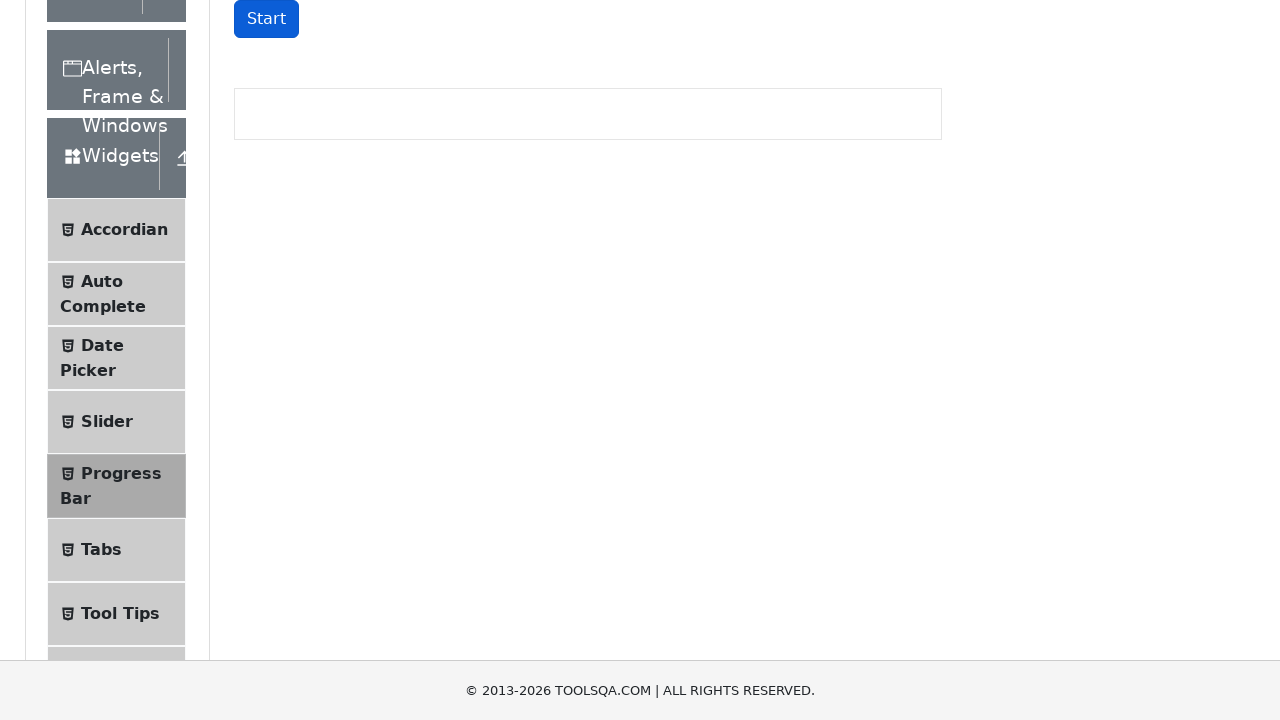

Restarted progress bar to run to 100% at (266, 19) on #startStopButton
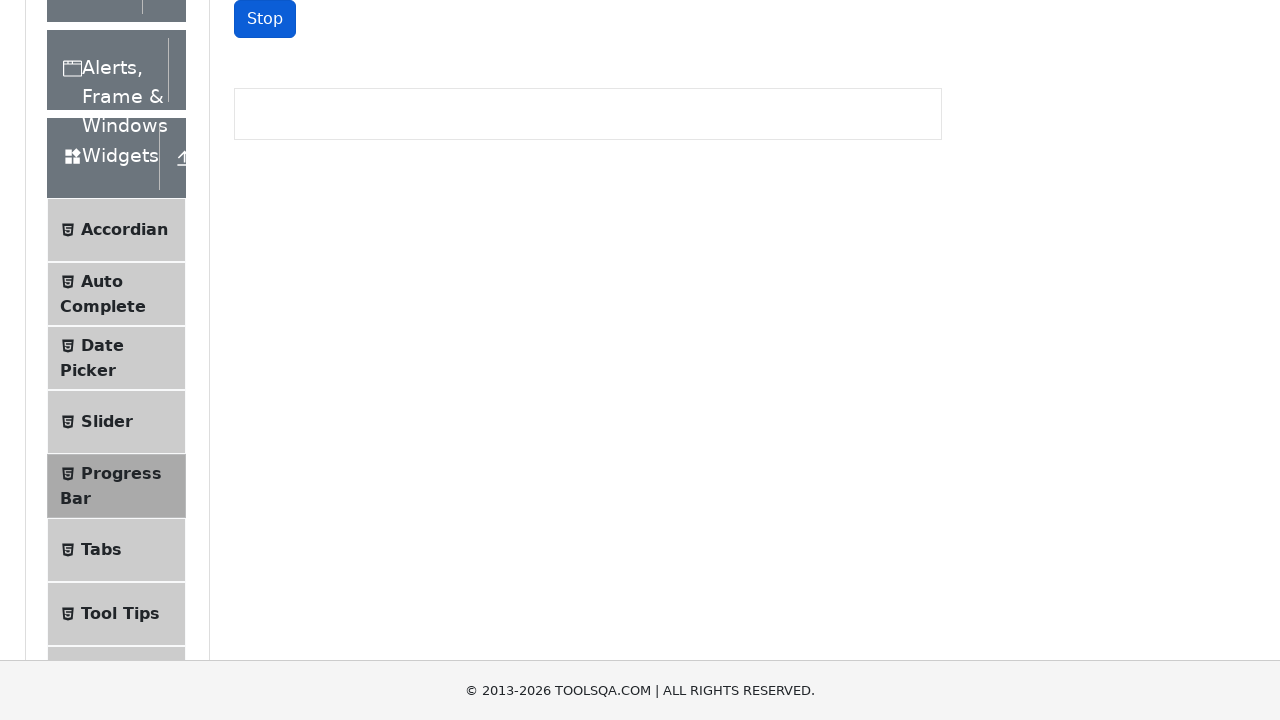

Progress bar reached 100% and Reset button appeared
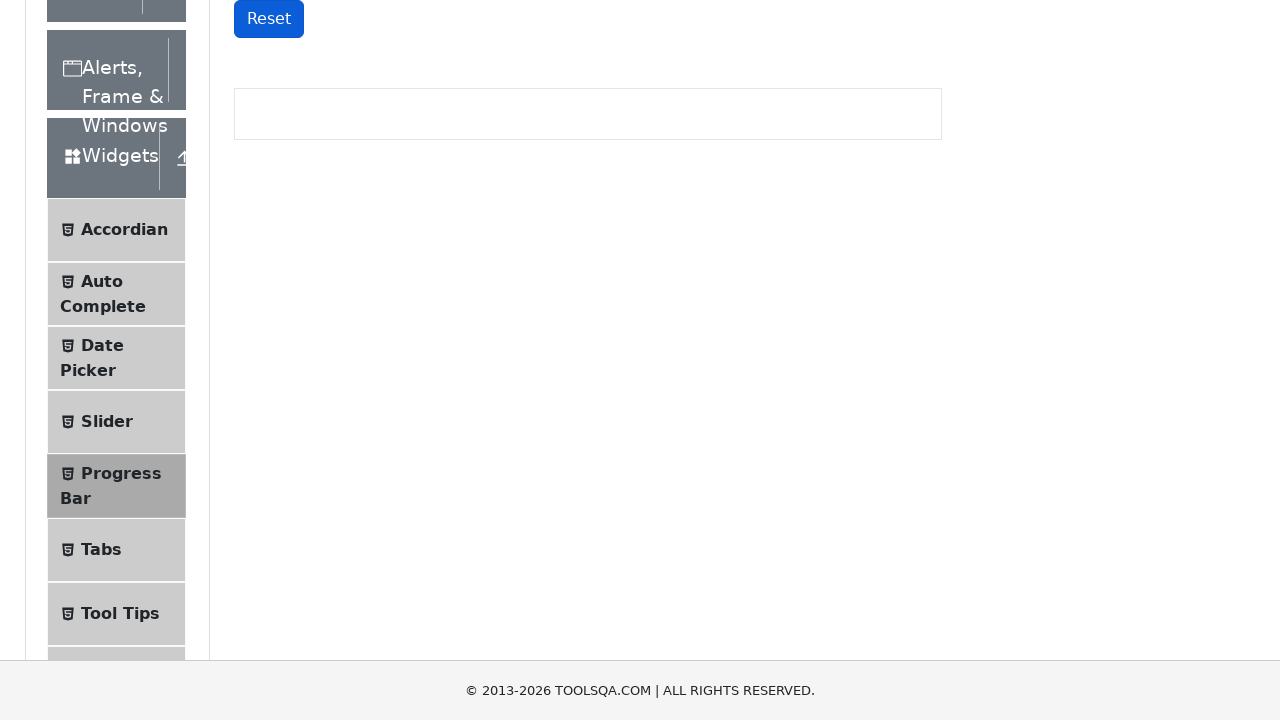

Clicked Reset button to reset progress bar at (269, 19) on #resetButton
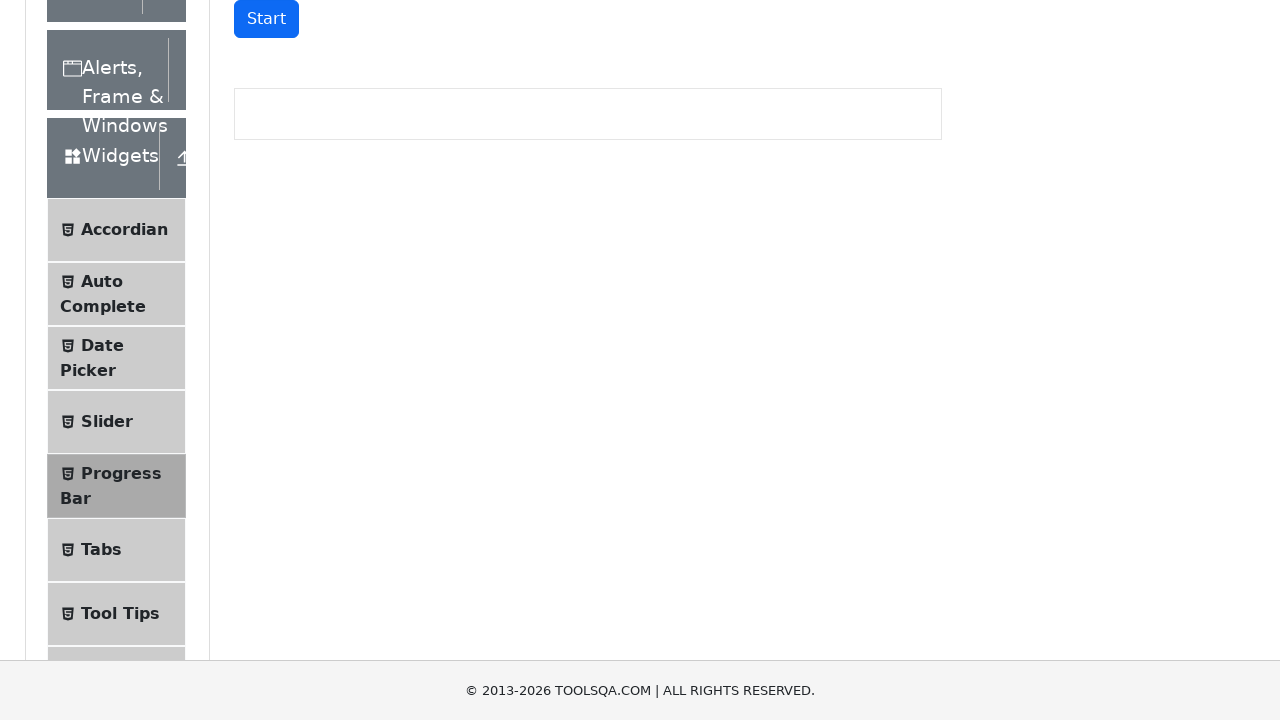

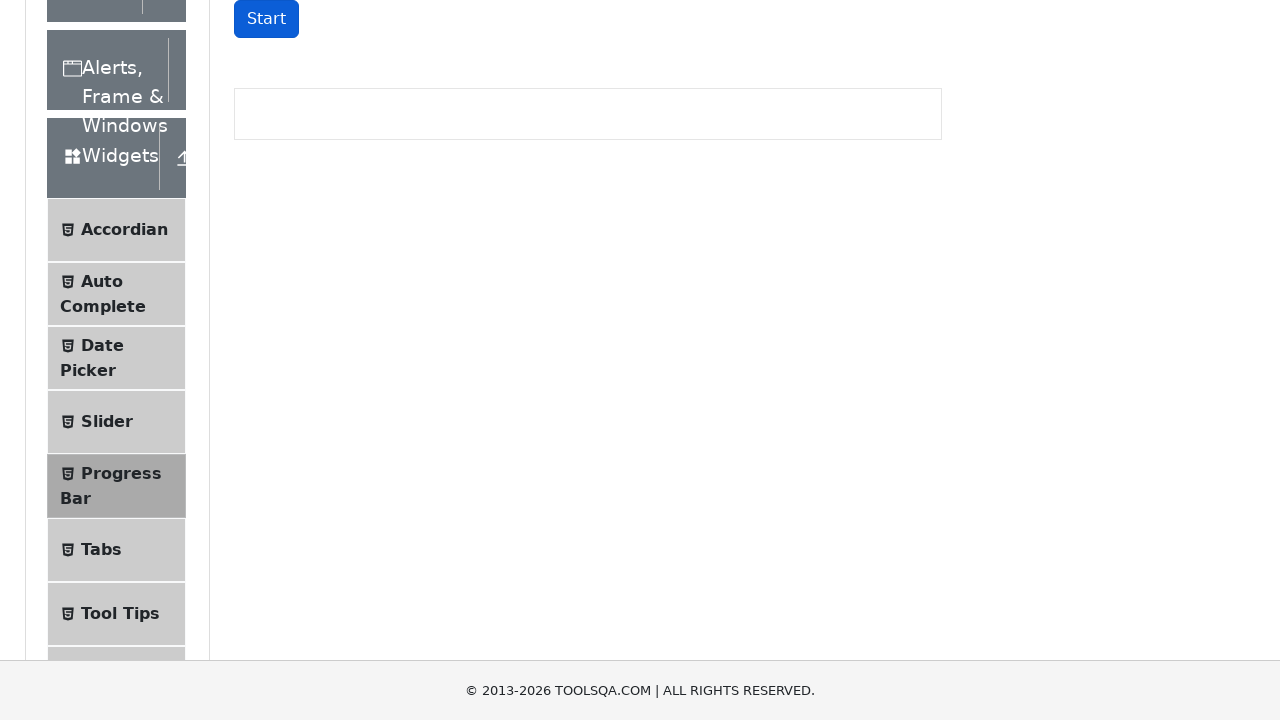